Tests form filling functionality by clicking a partial link, then filling out a form with first name, last name, city, and country fields before submitting

Starting URL: http://suninjuly.github.io/find_link_text

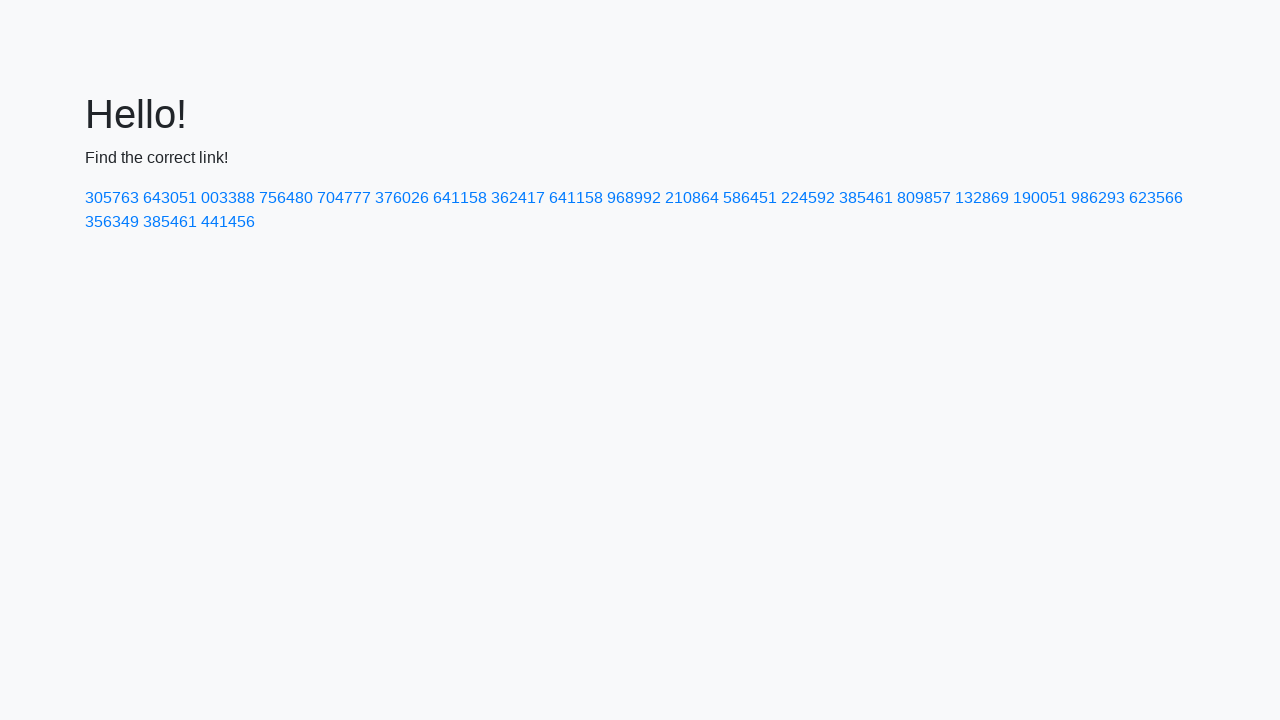

Clicked link containing partial text '224592' at (808, 198) on a:has-text('224592')
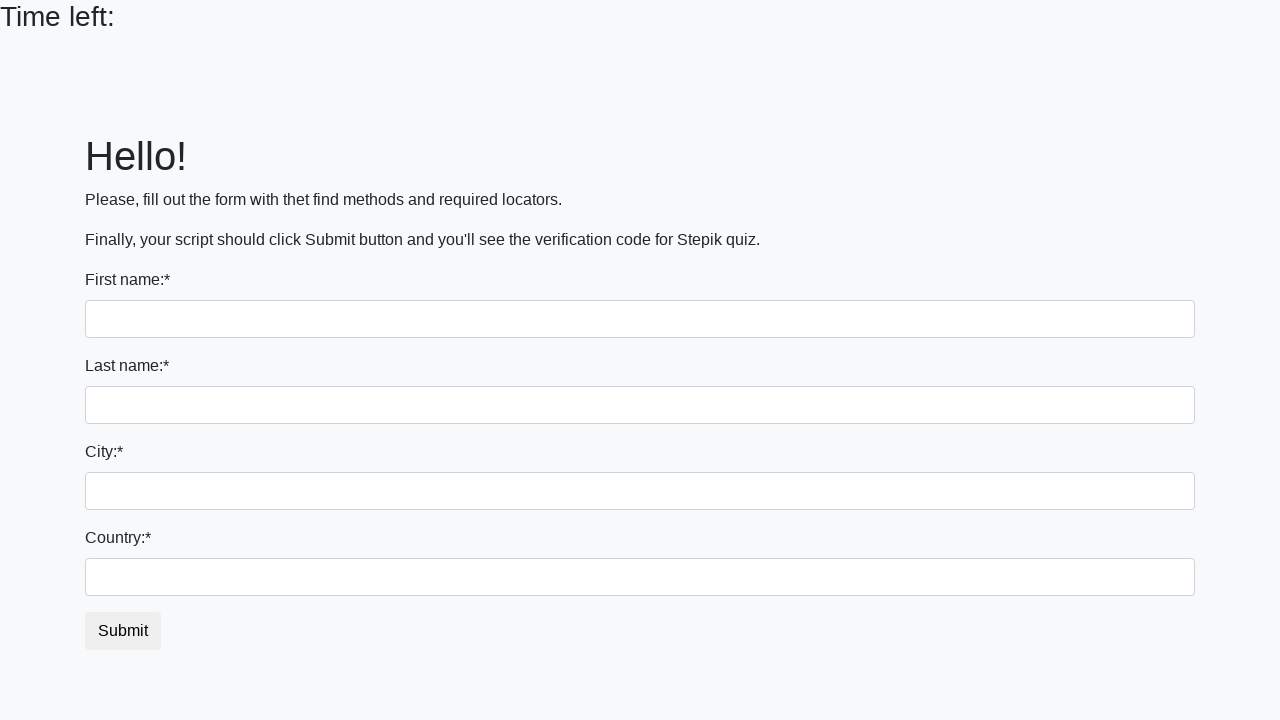

Filled first name field with 'Ivan' on input
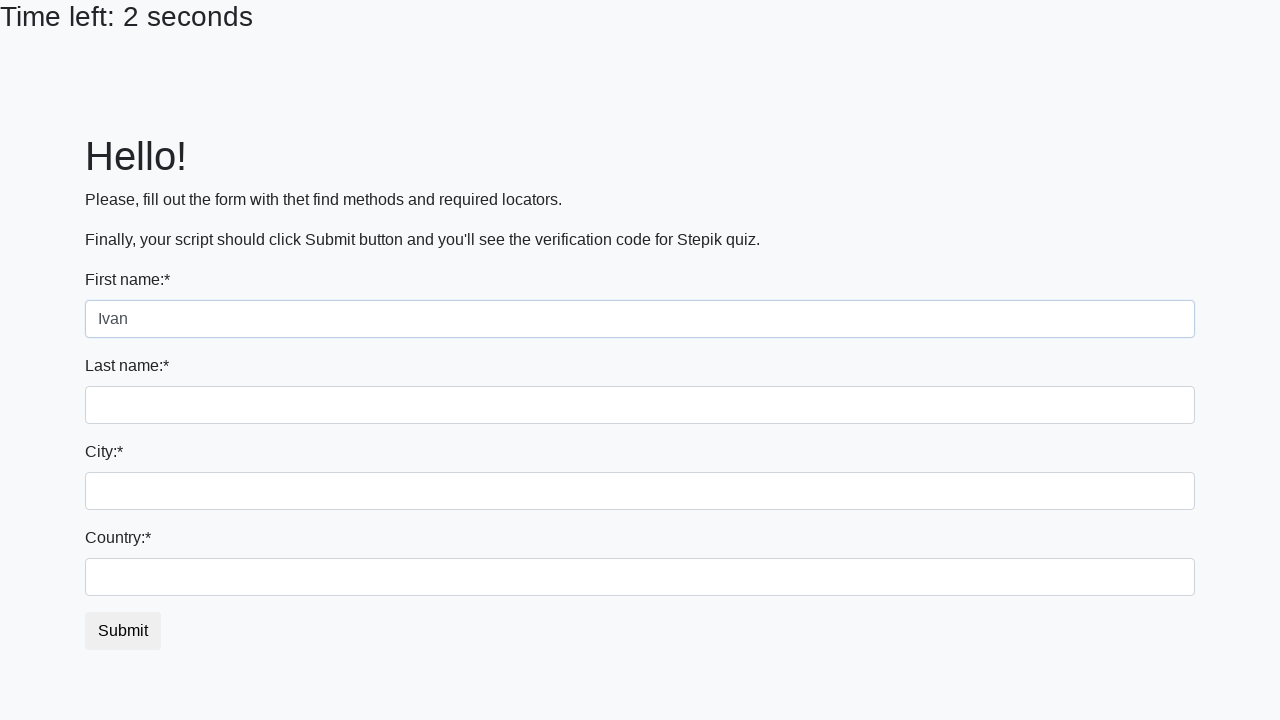

Filled last name field with 'Petrov' on input[name='last_name']
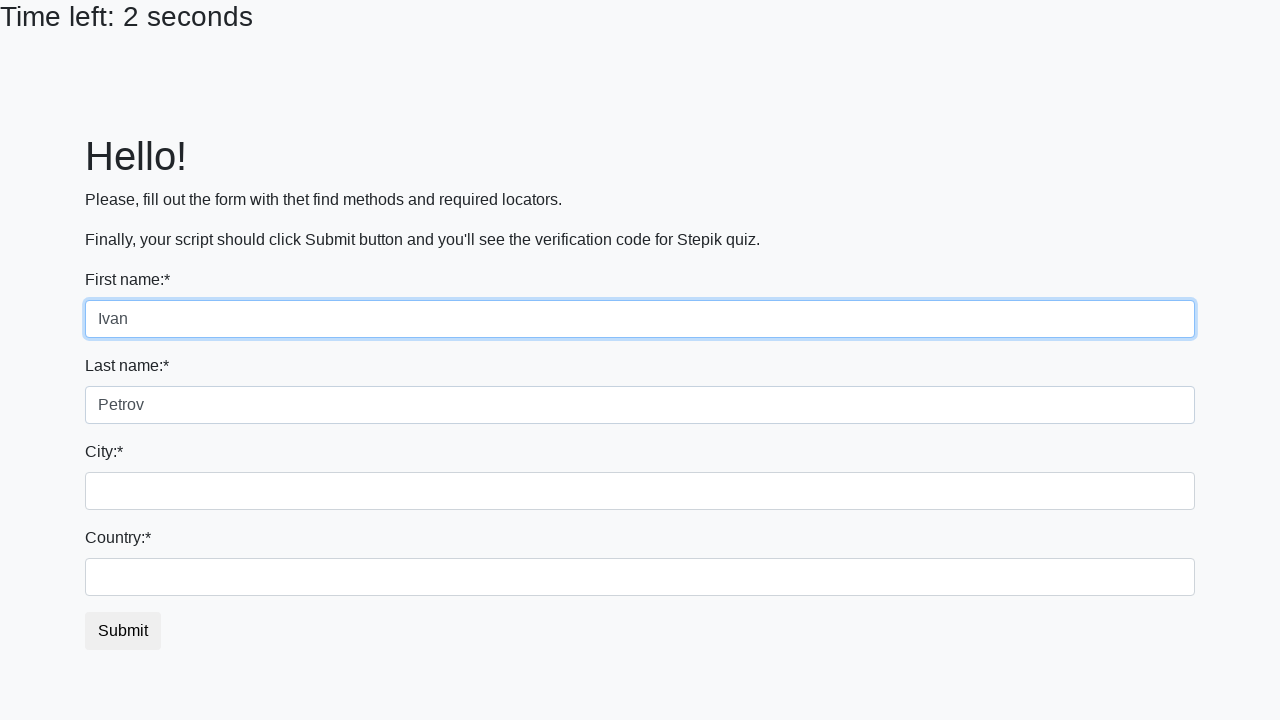

Filled city field with 'Smolensk' on .city
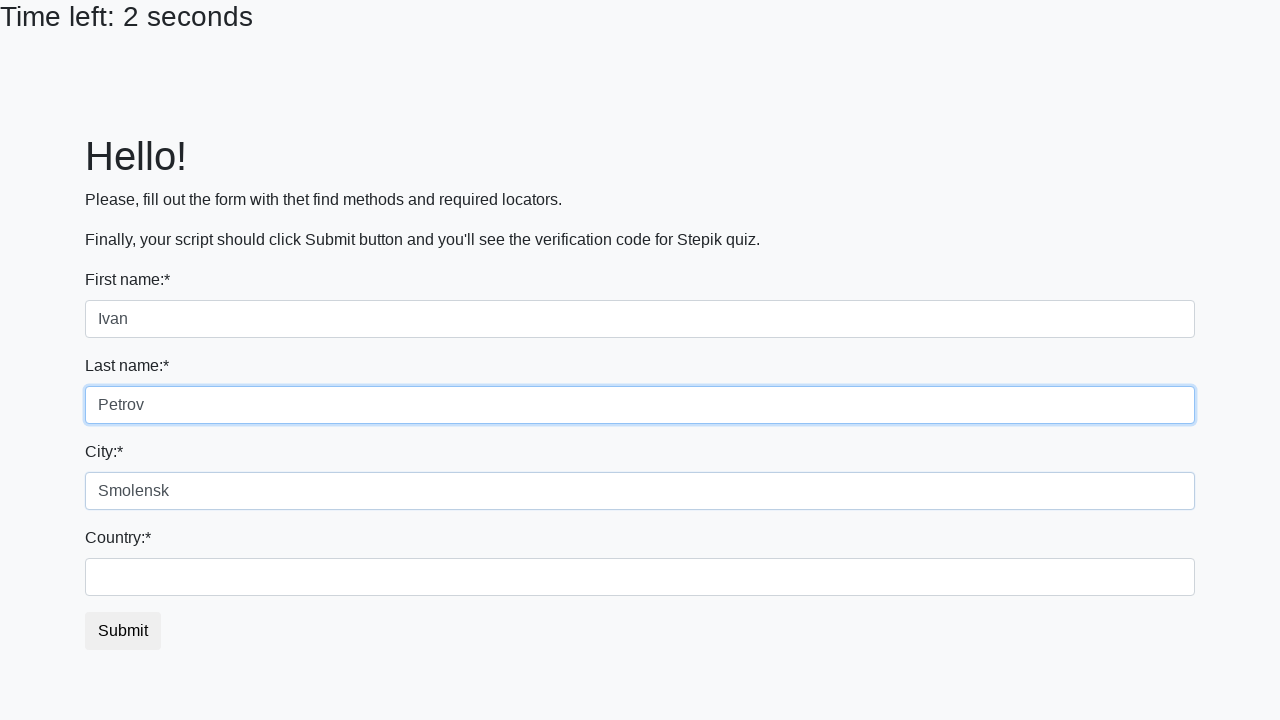

Filled country field with 'Russia' on #country
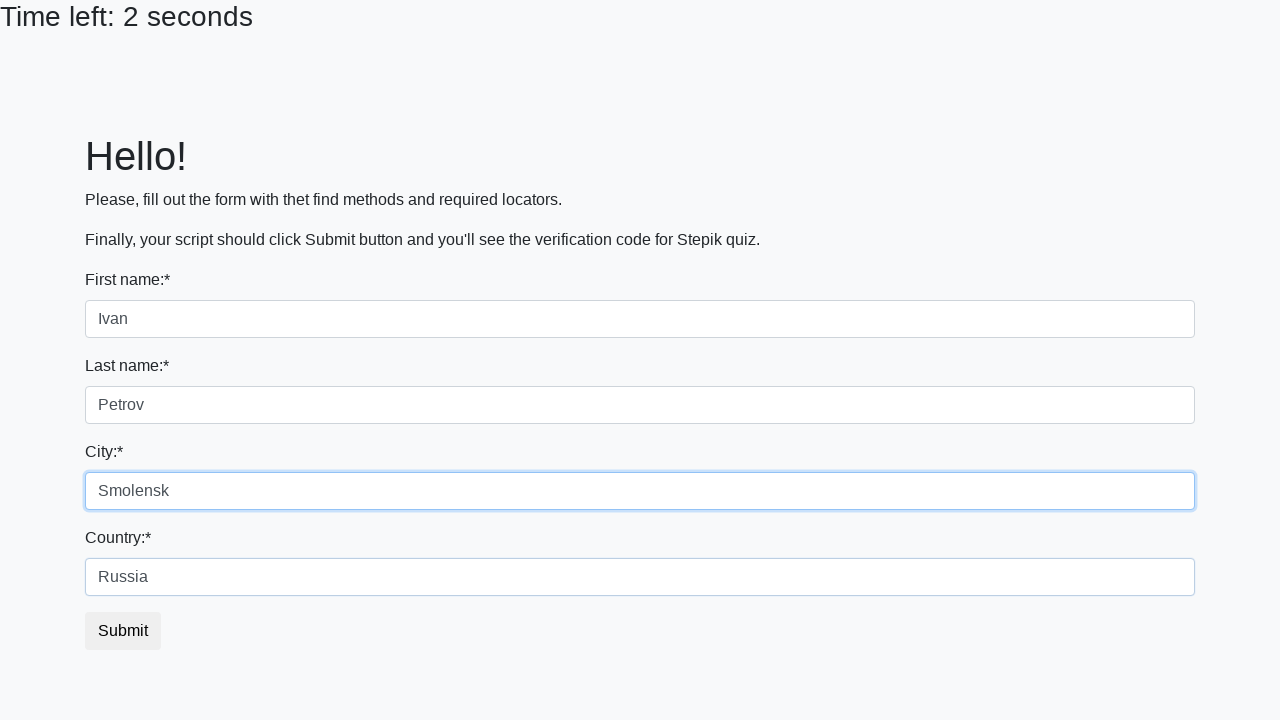

Clicked submit button to submit the form at (123, 631) on button.btn
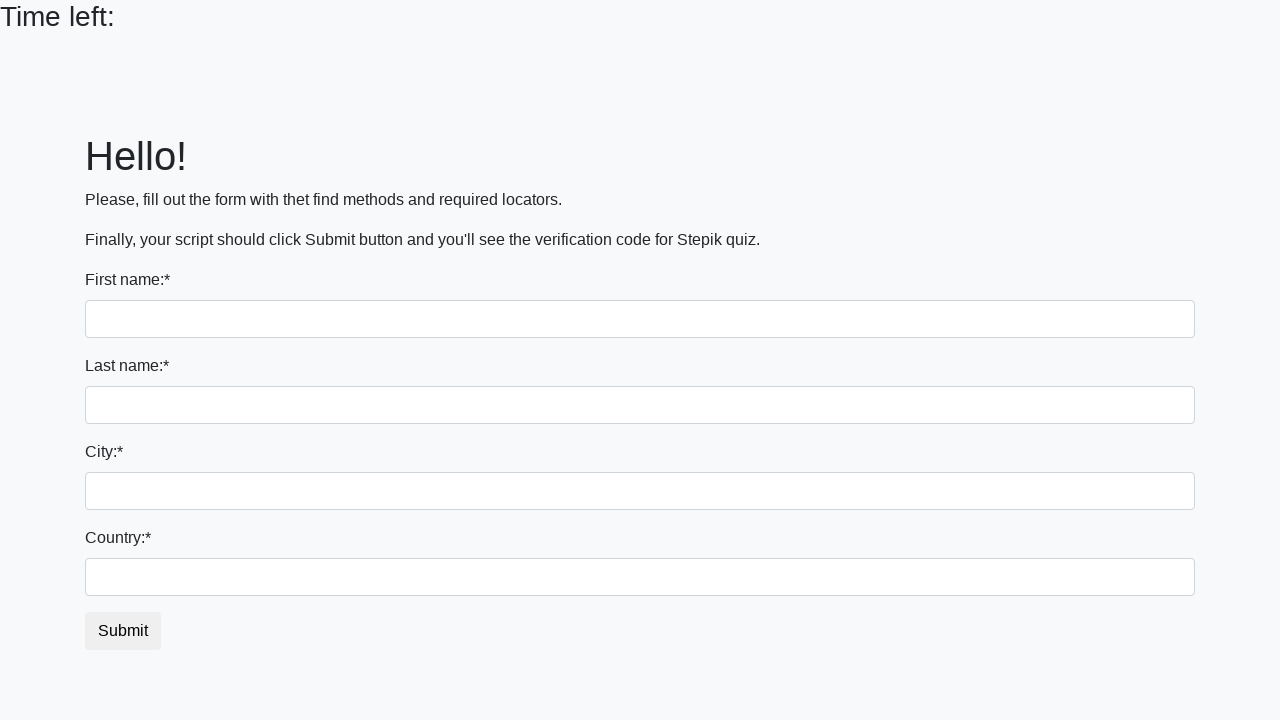

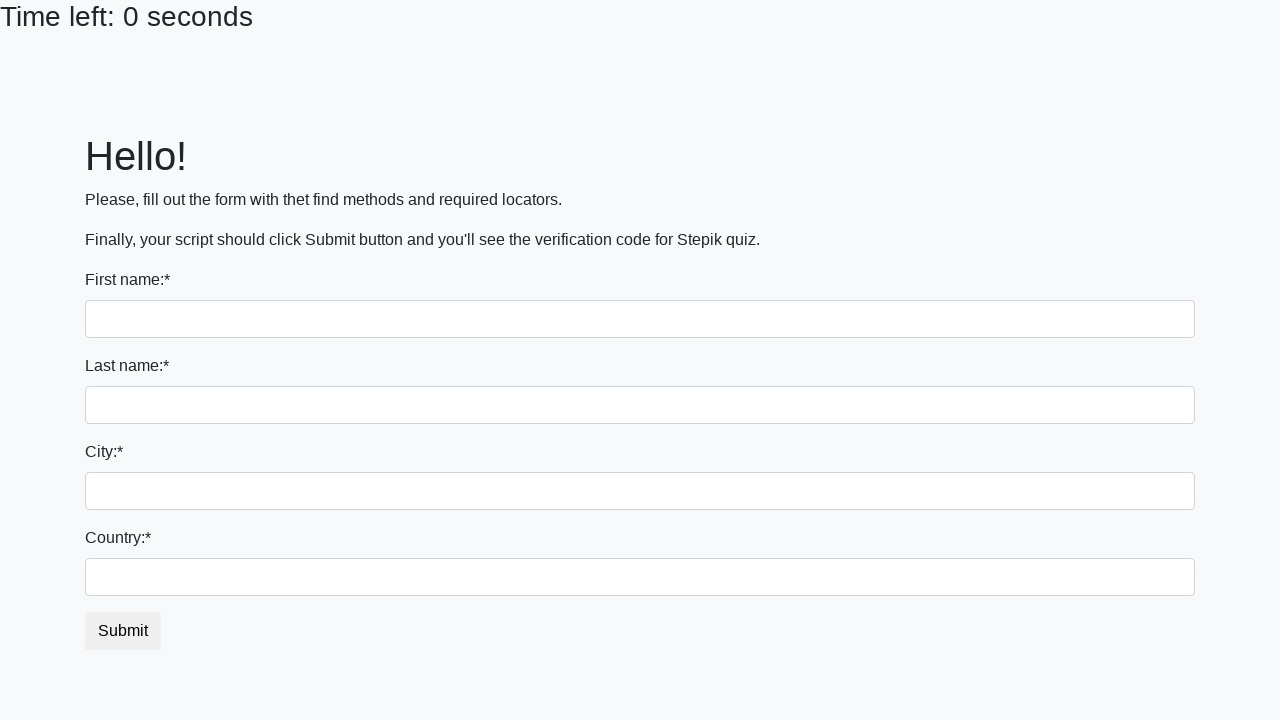